Tests dragging column B onto column A and verifies the order changes

Starting URL: https://the-internet.herokuapp.com/drag_and_drop

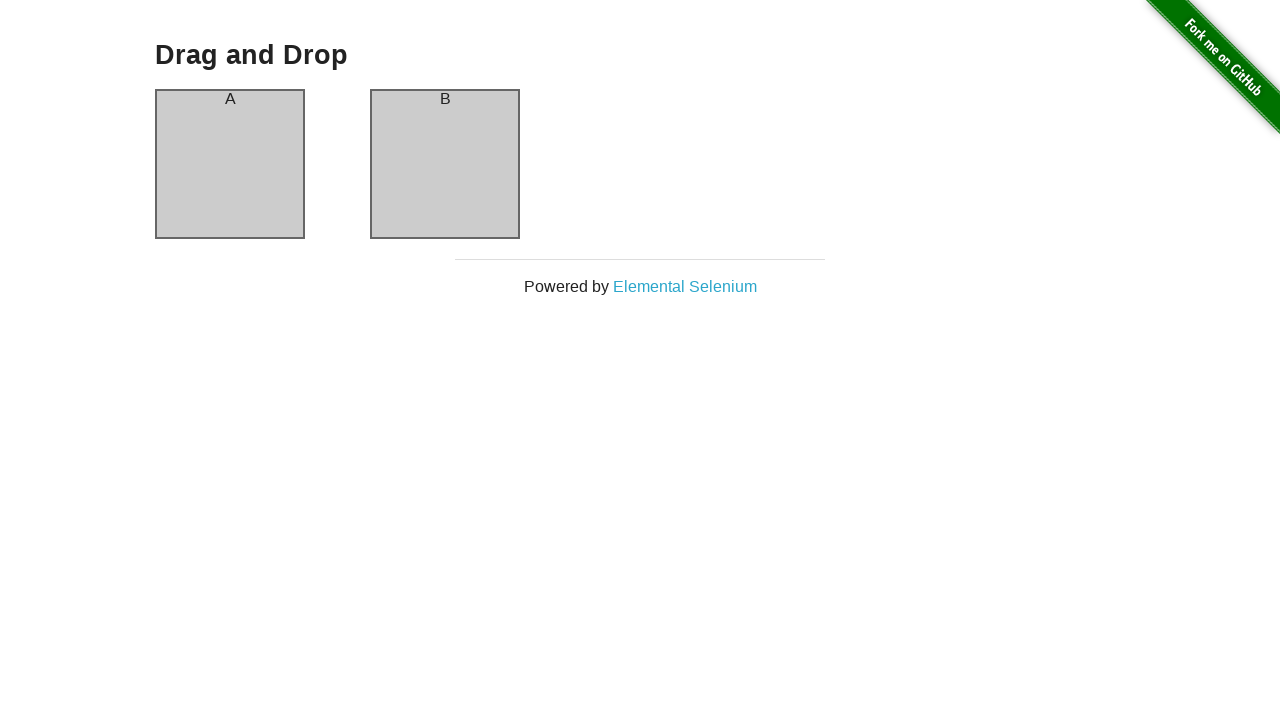

Waited for page content to load (h3 selector)
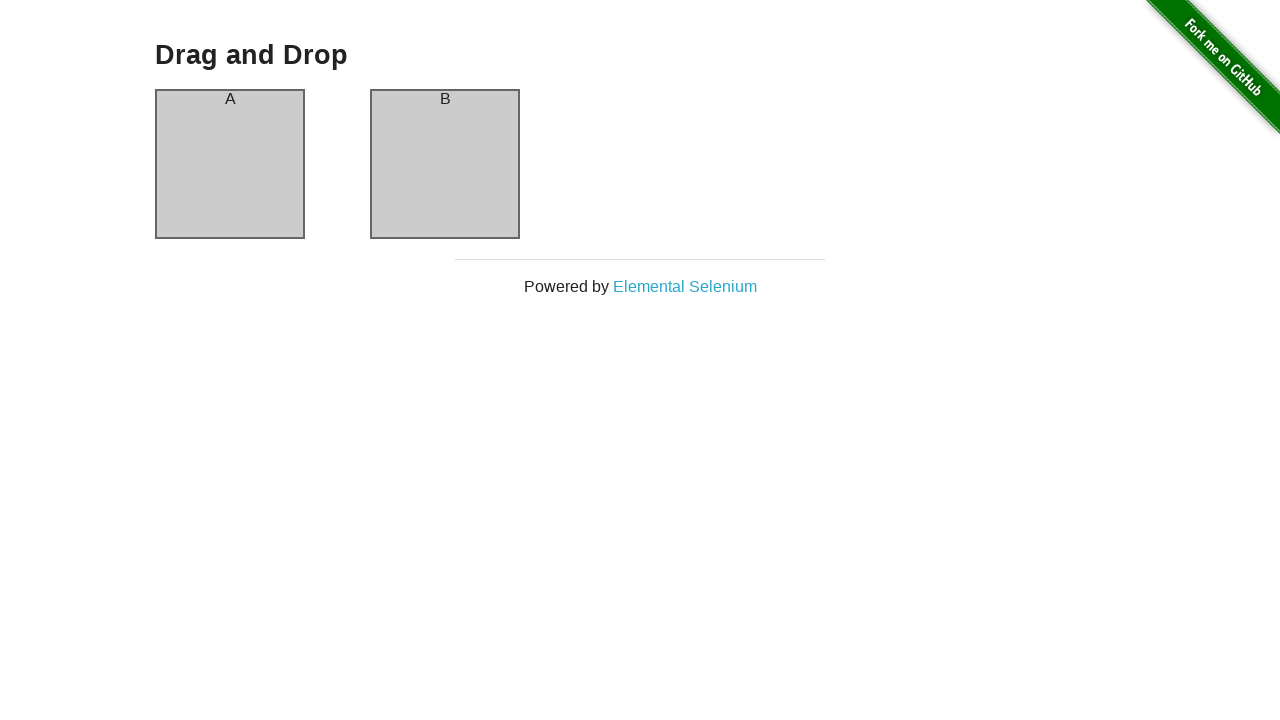

Located column B element
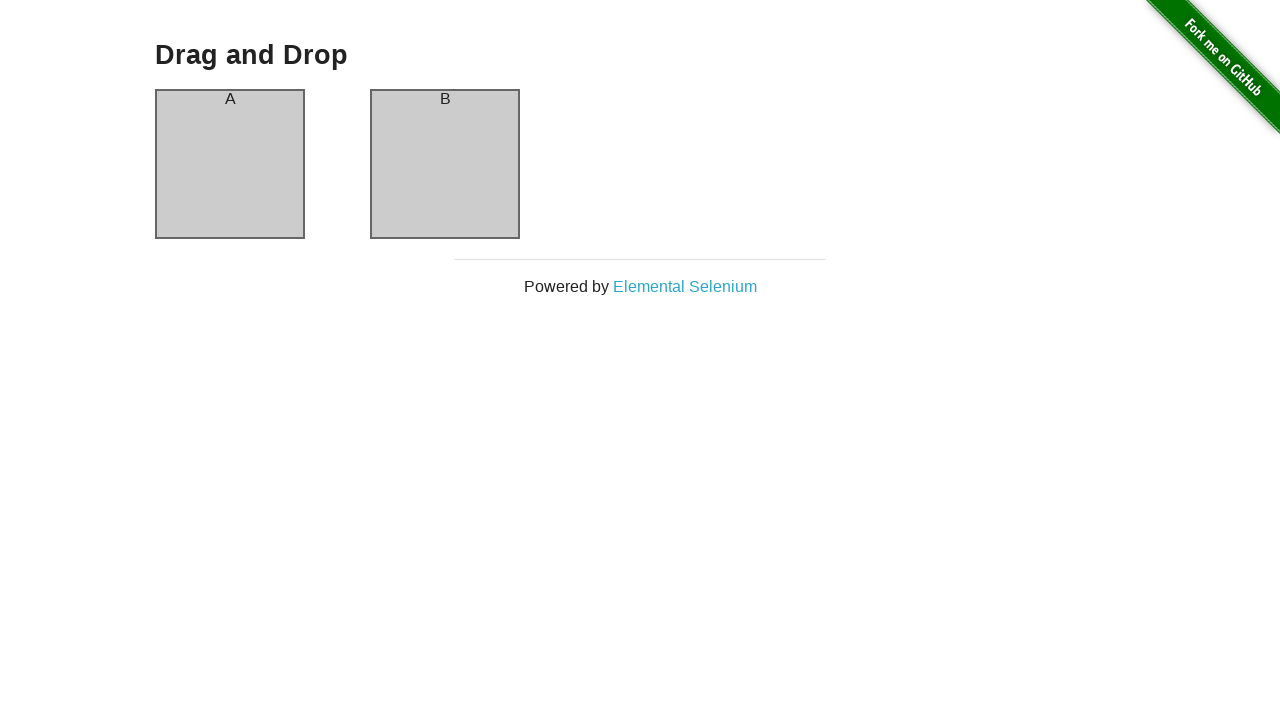

Located column A element
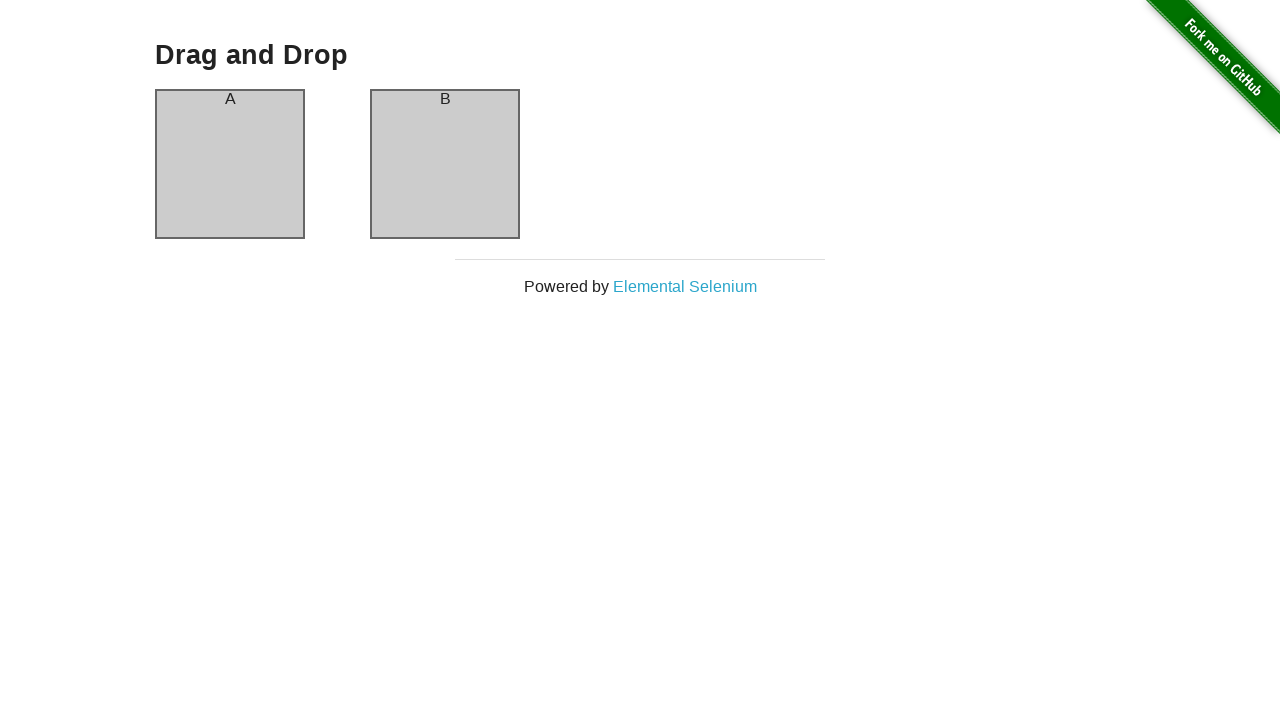

Dragged column B onto column A at (230, 164)
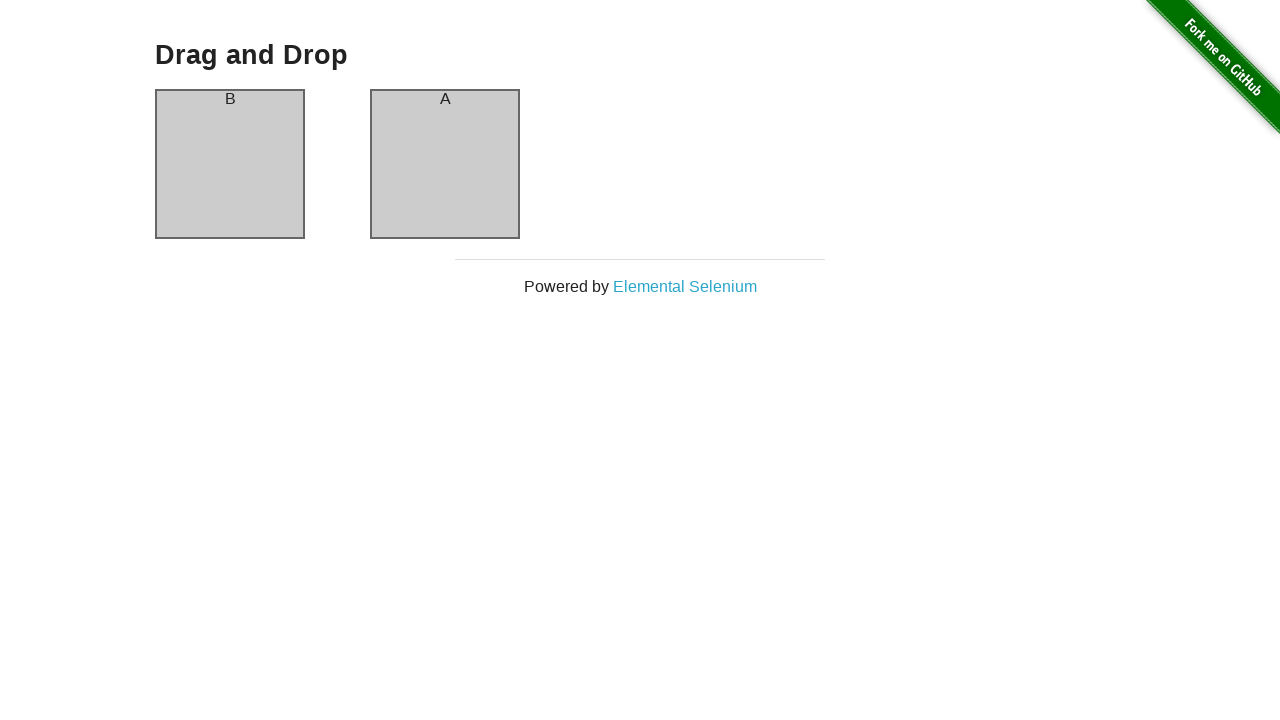

Retrieved all header elements
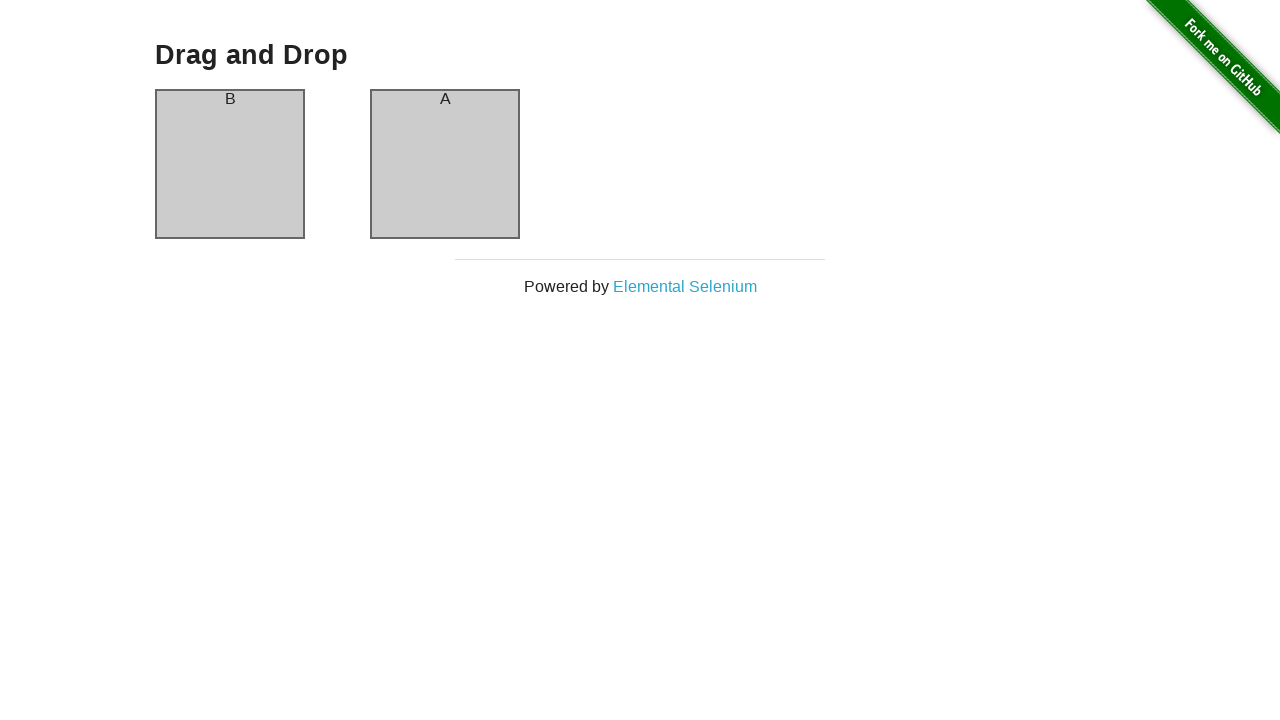

Verified first header is now 'B'
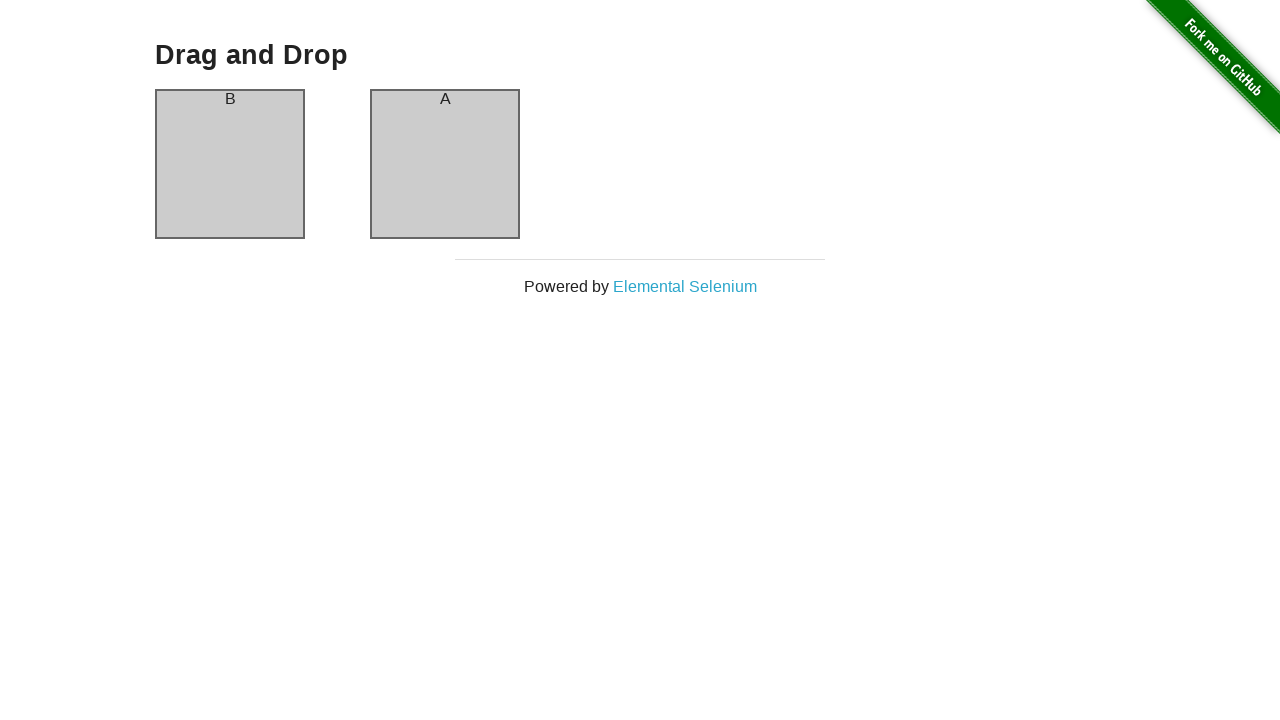

Verified second header is now 'A'
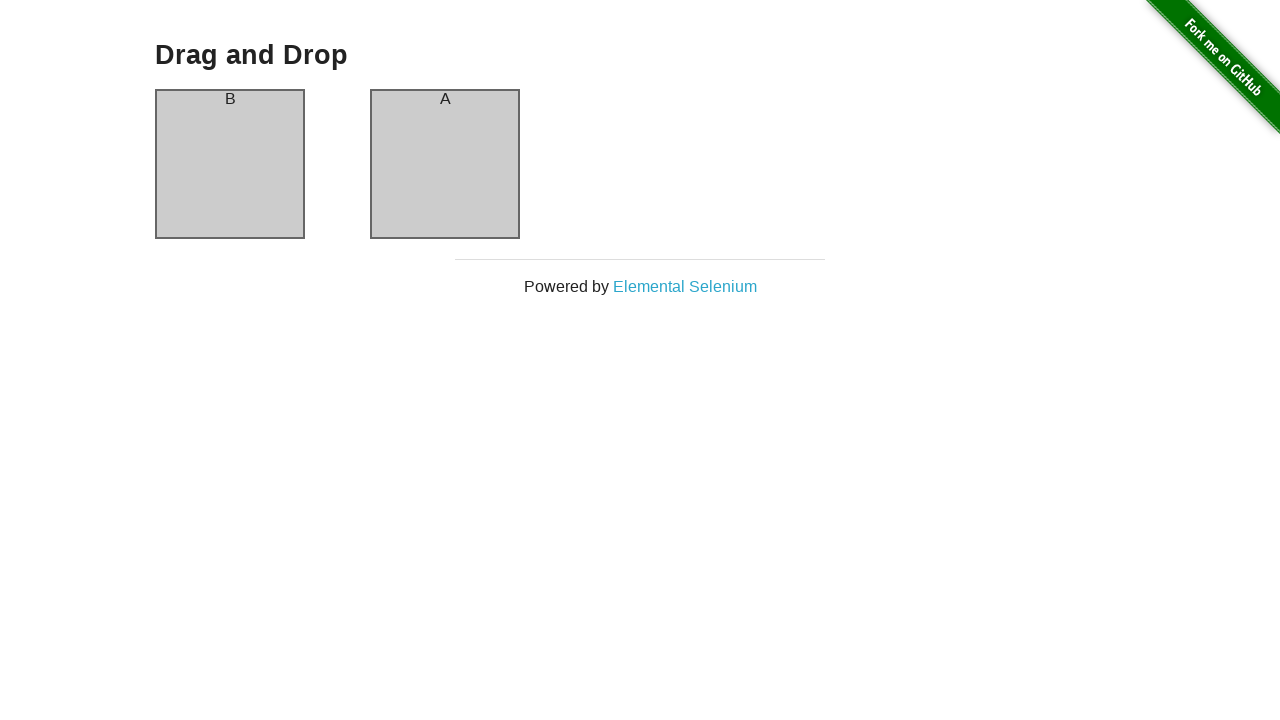

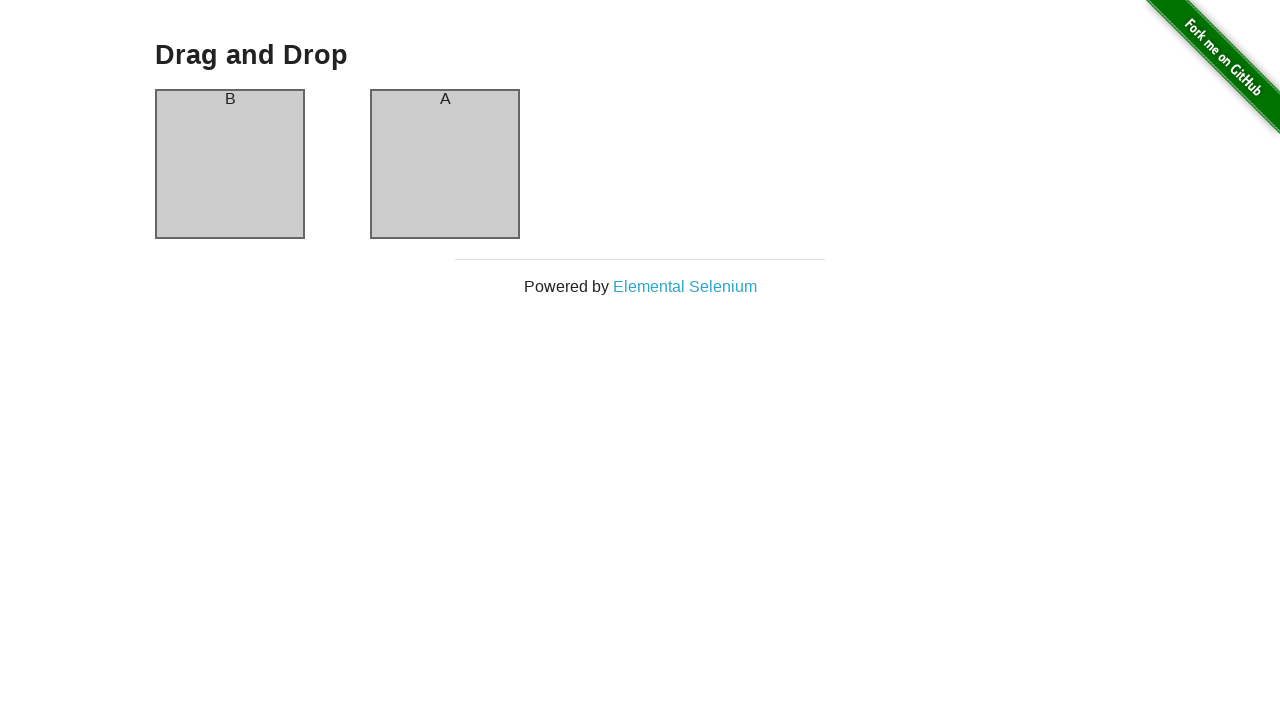